Tests radio button functionality on a practice automation page by selecting the third radio button and verifying it is selected

Starting URL: https://rahulshettyacademy.com/AutomationPractice/

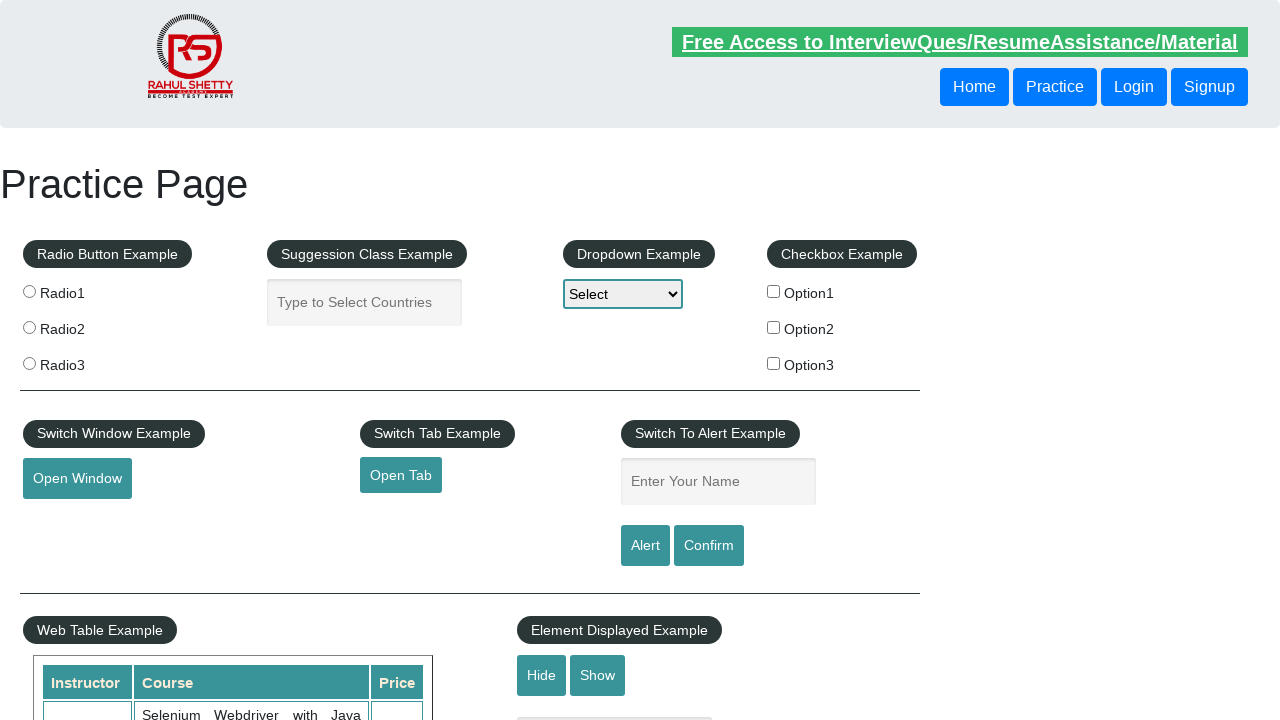

Located all radio button elements on the page
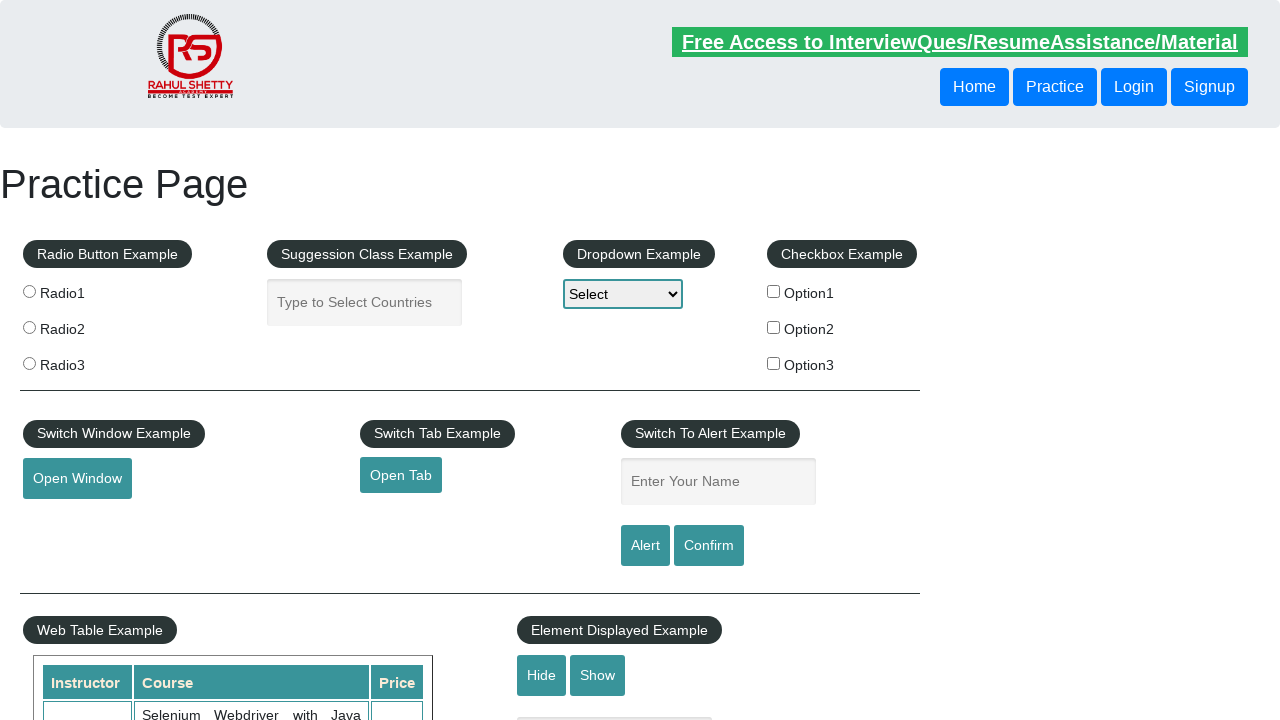

Clicked the third radio button at (29, 363) on input[type='radio'] >> nth=2
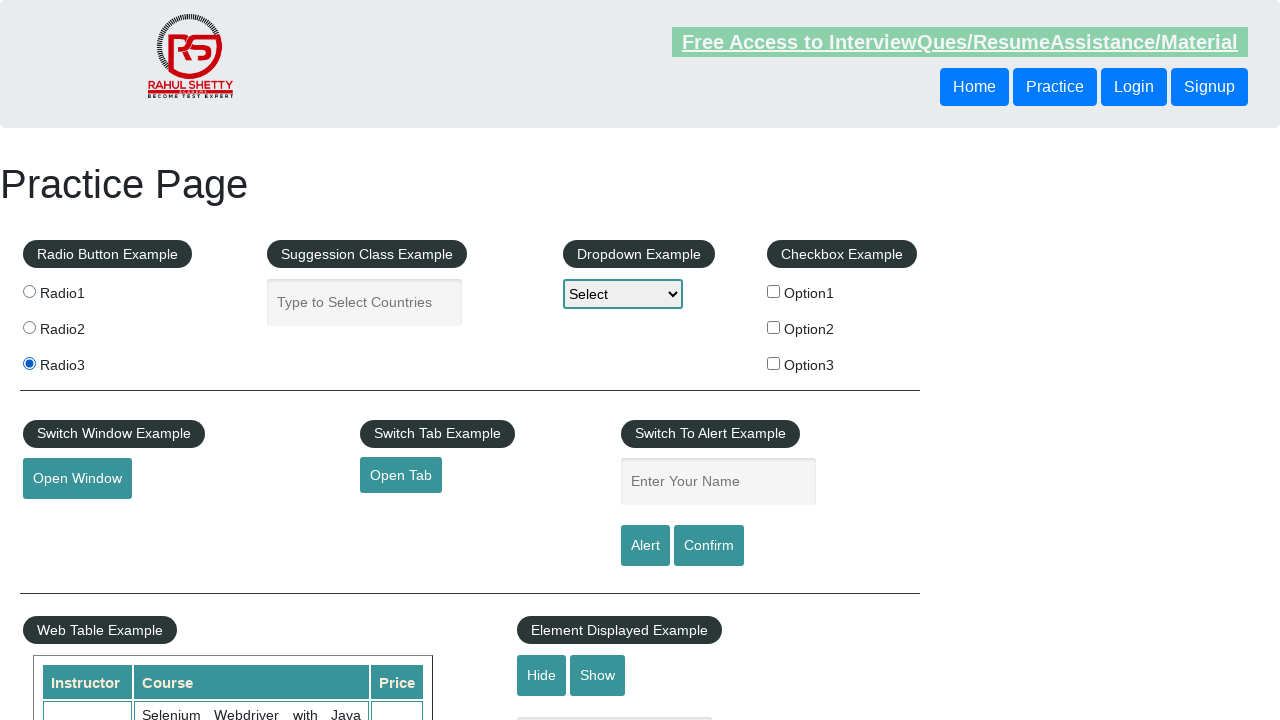

Verified that the third radio button is selected
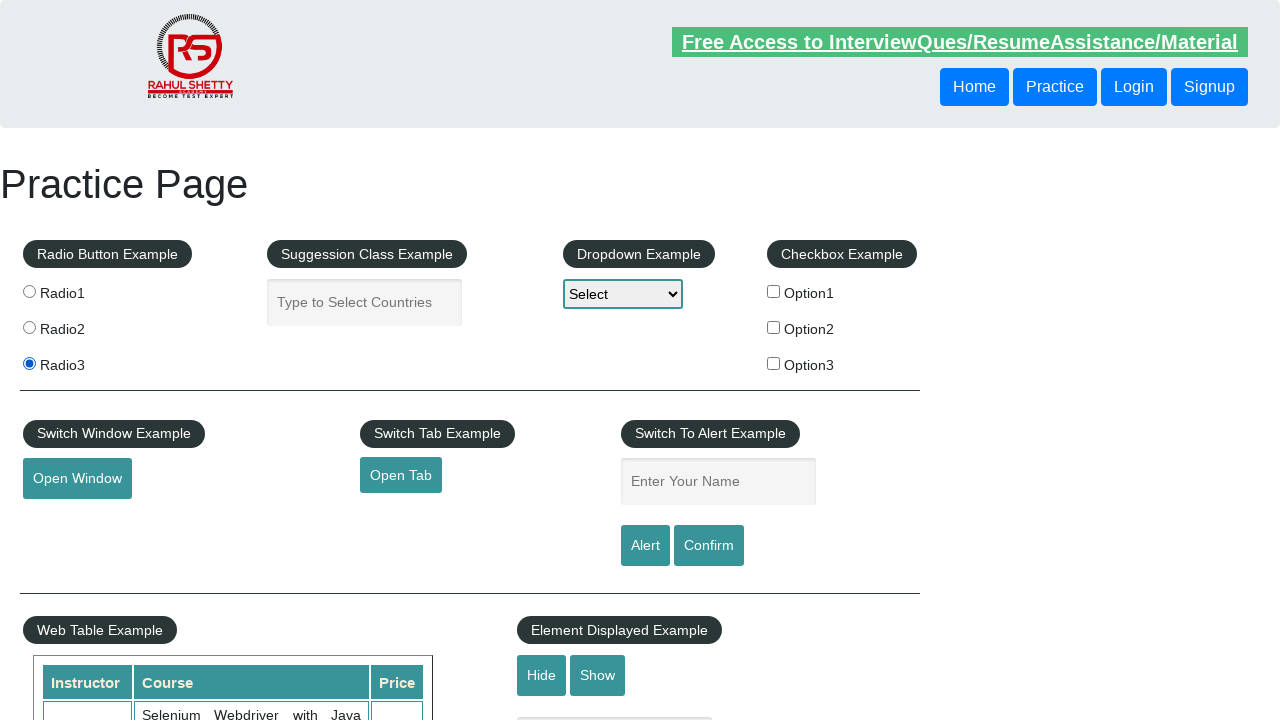

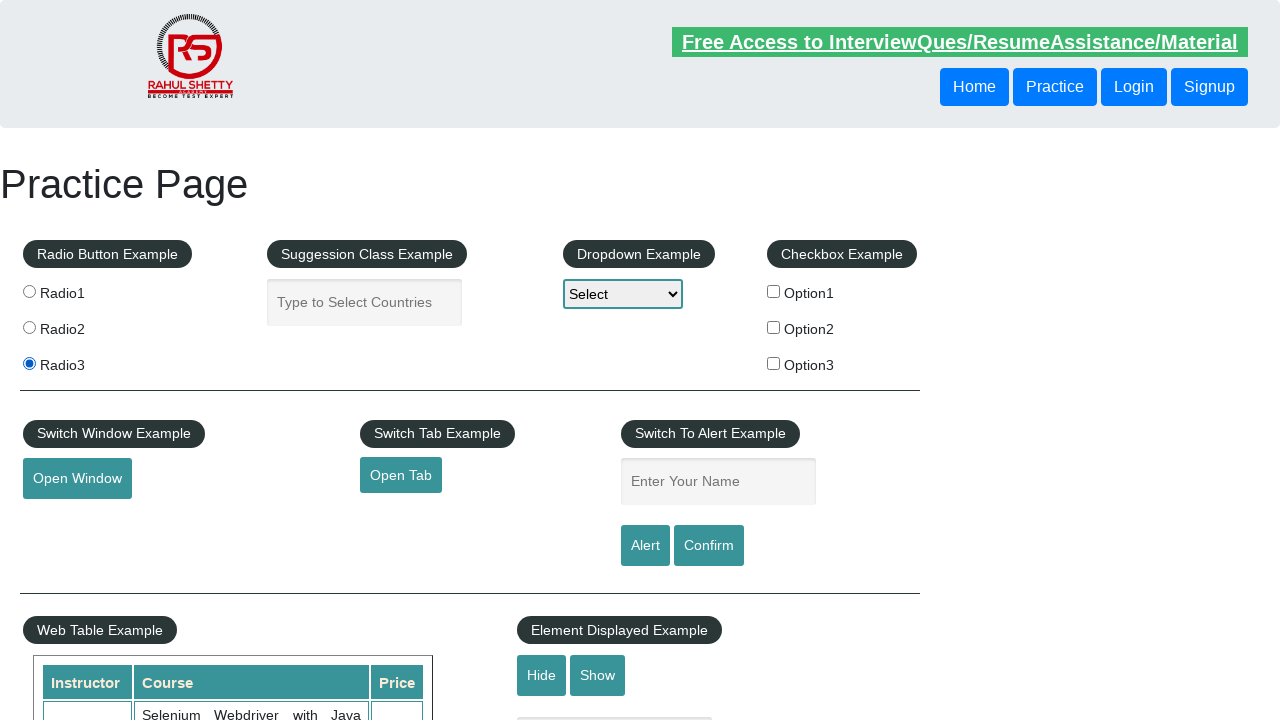